Tests JavaScript confirm alert dismissal by clicking a button that triggers a confirm dialog, dismissing it with Cancel, and verifying the result message shows "You clicked: Cancel"

Starting URL: https://testcenter.techproeducation.com/index.php?page=javascript-alerts

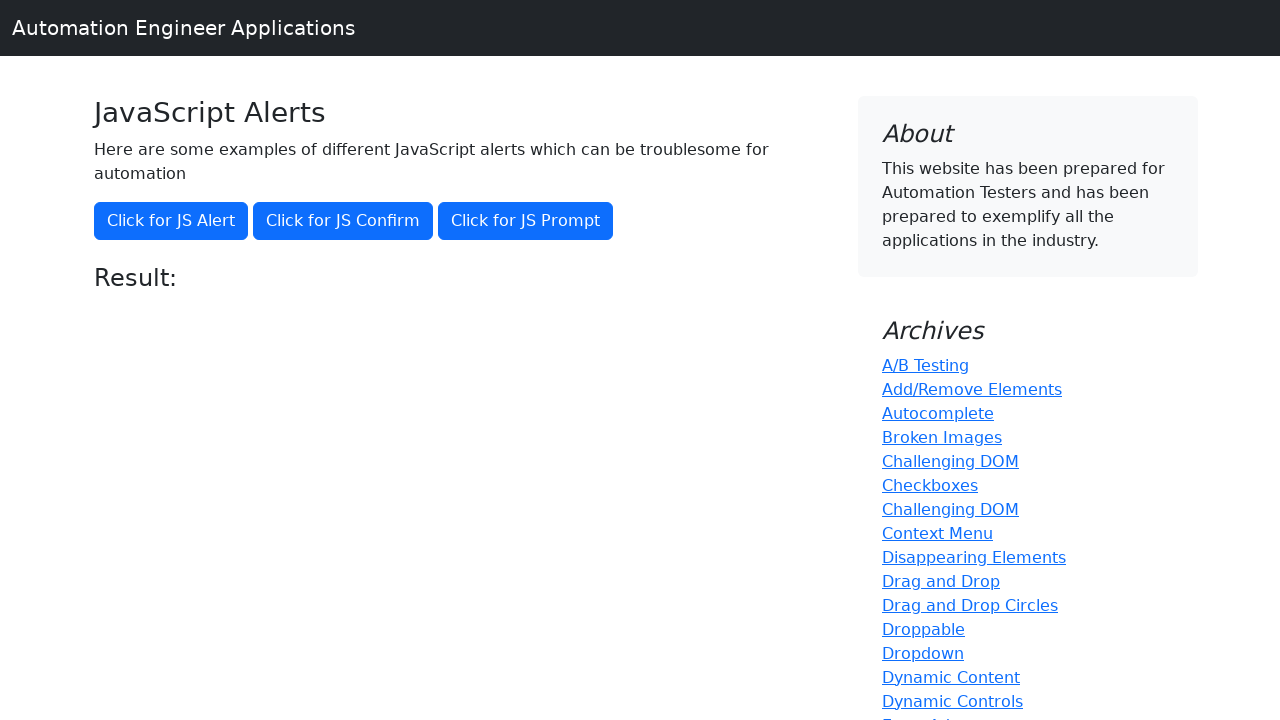

Clicked button to trigger JavaScript confirm alert at (343, 221) on button[onclick='jsConfirm()']
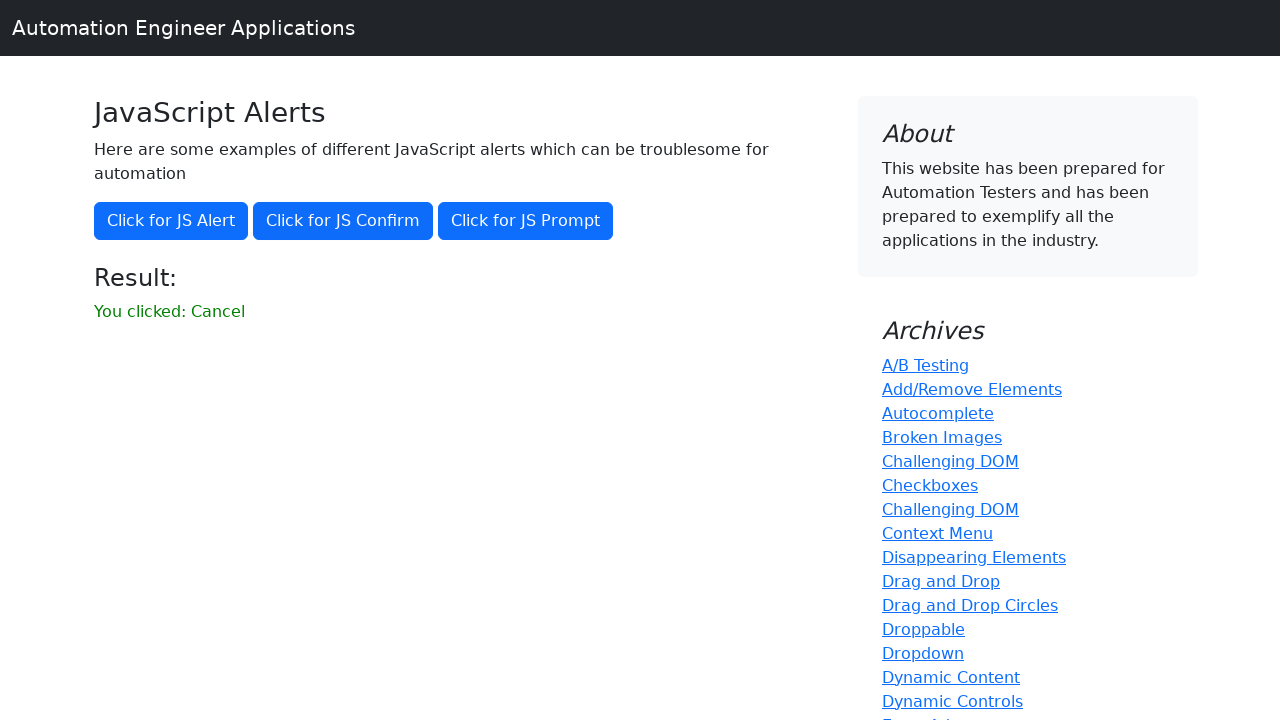

Registered dialog handler to dismiss alerts with Cancel
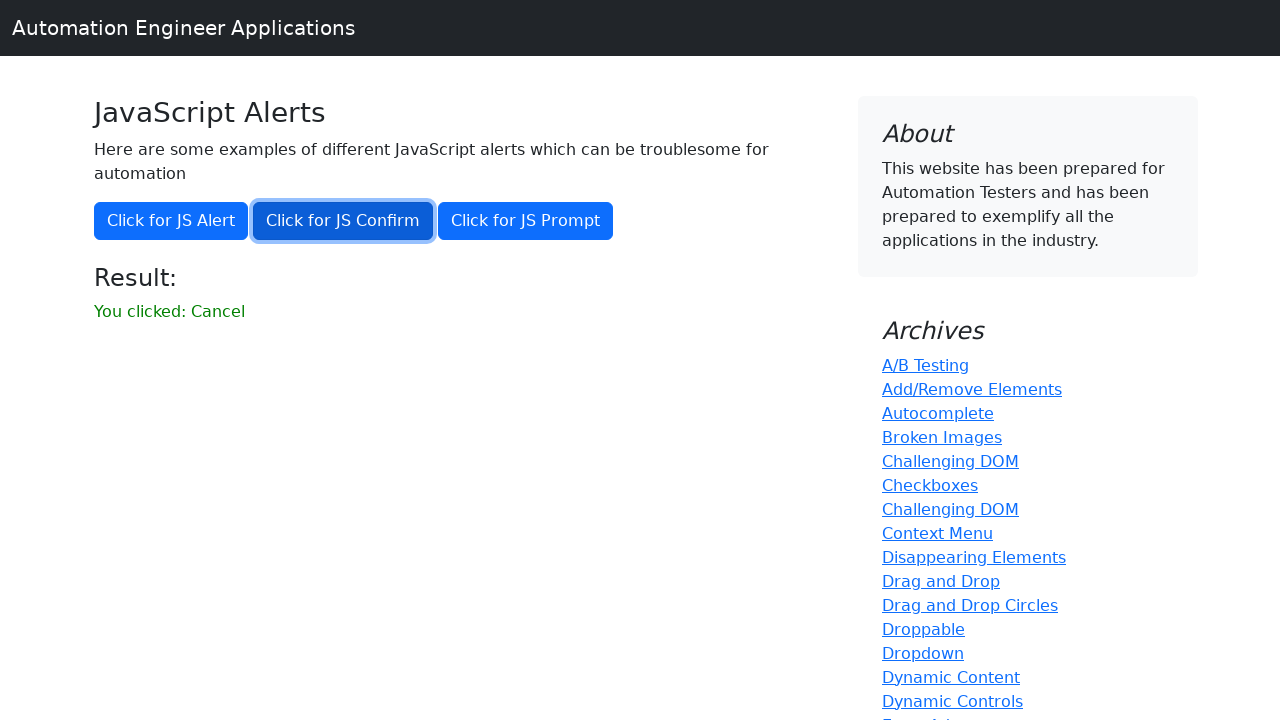

Clicked button again to trigger confirm dialog with handler attached at (343, 221) on button[onclick='jsConfirm()']
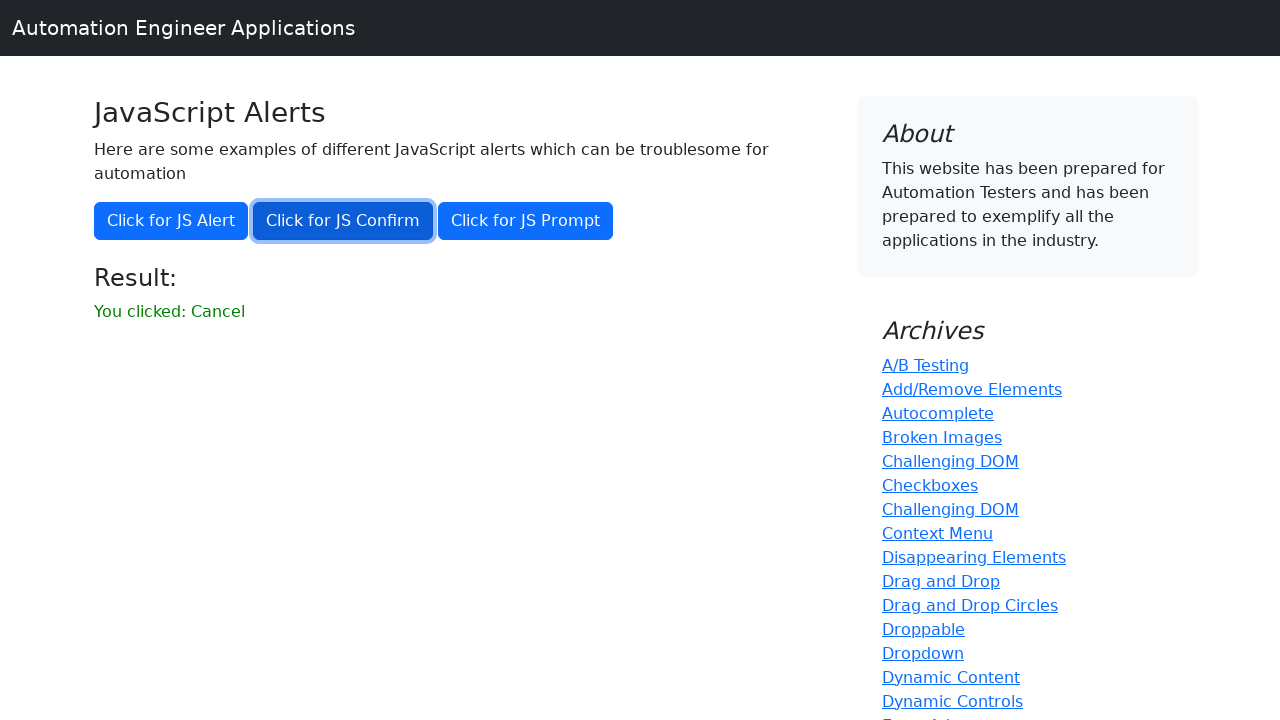

Result message element loaded
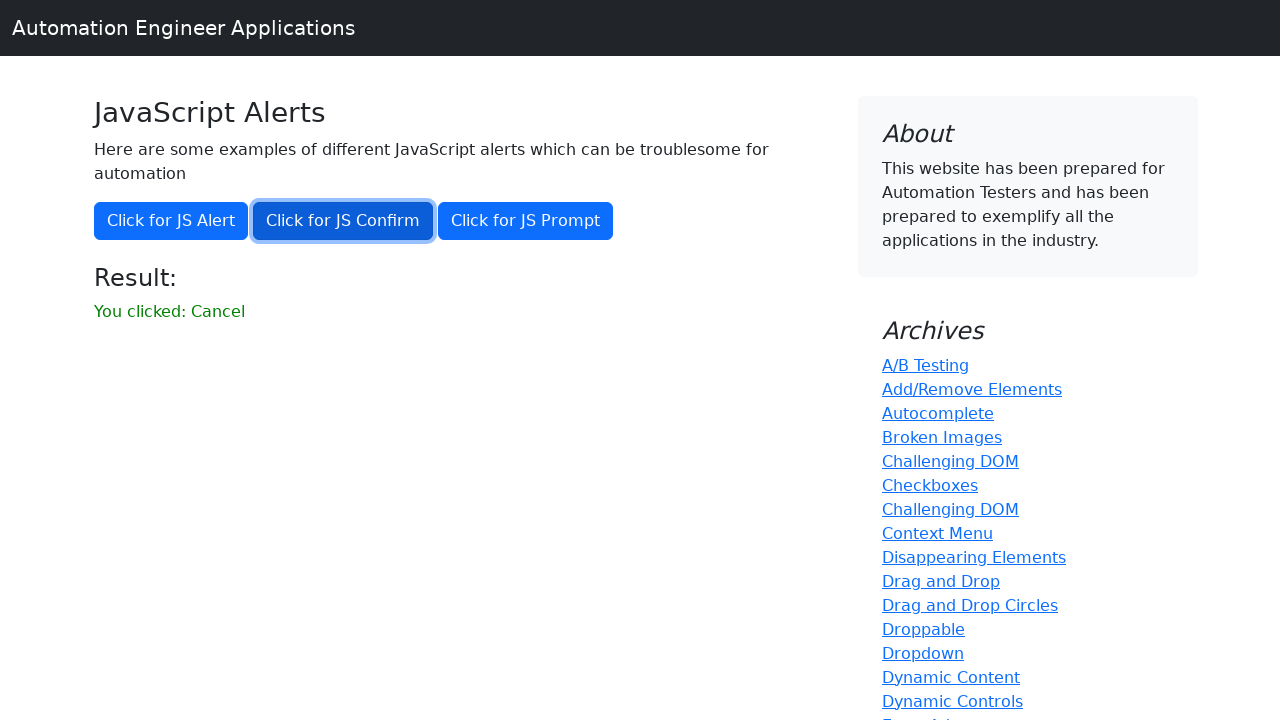

Retrieved result message text content
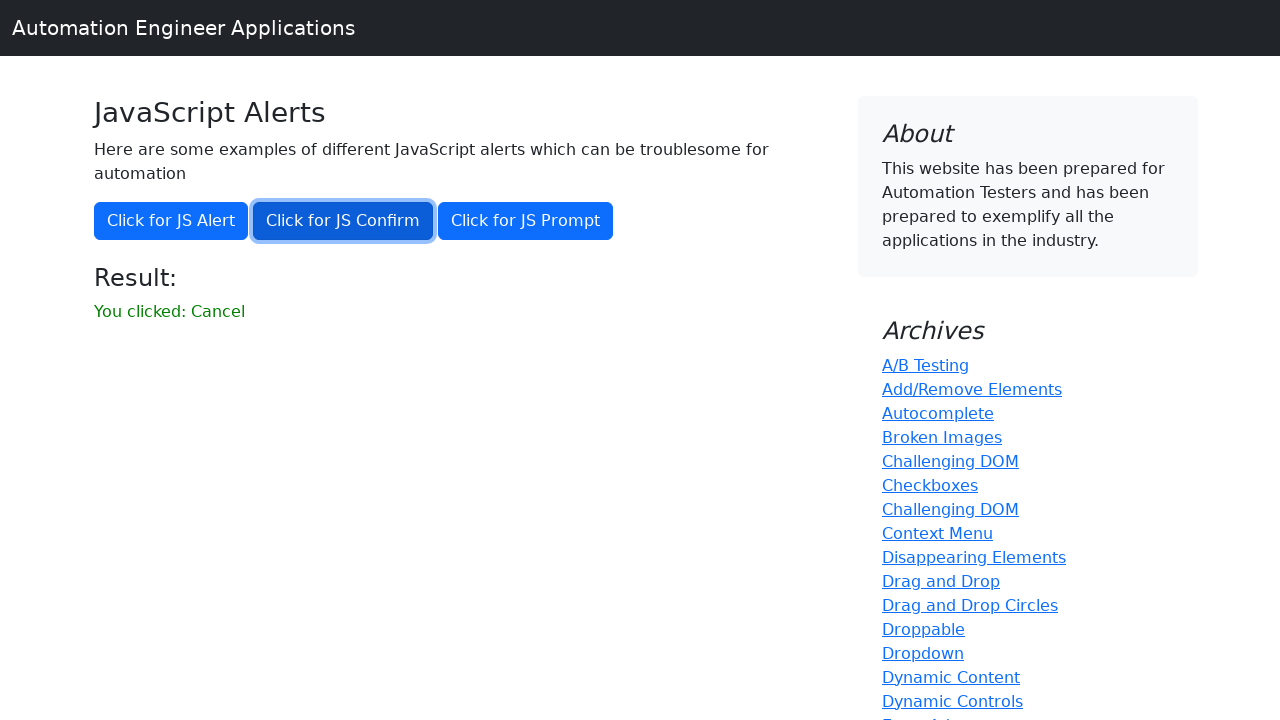

Verified result message shows 'You clicked: Cancel'
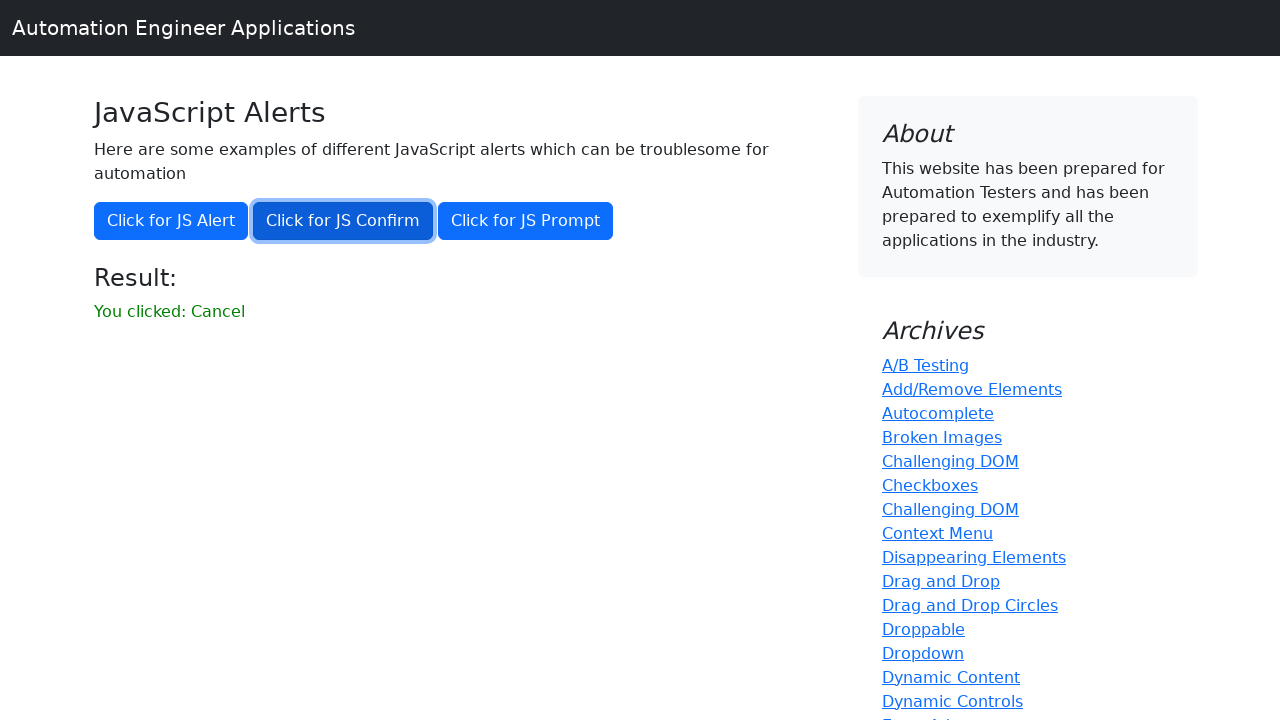

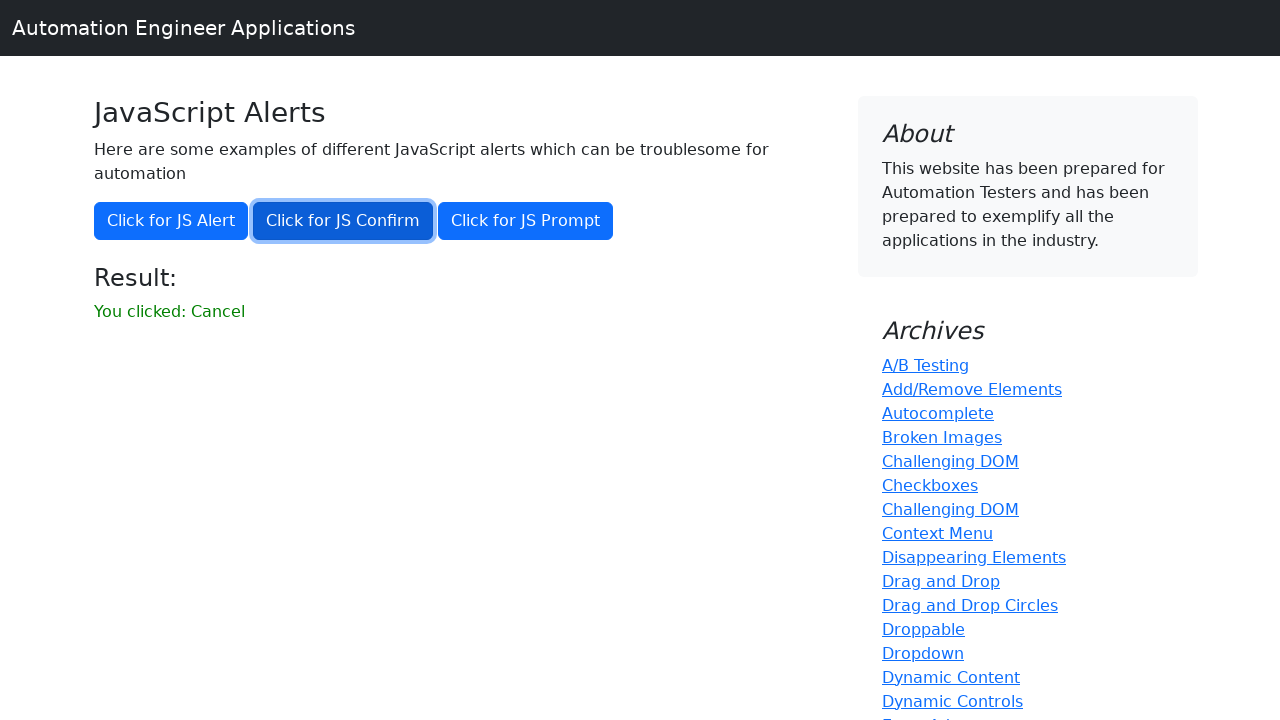